Tests user registration flow by filling out a multi-step signup form with zip code, personal information, and password fields

Starting URL: https://www.sharelane.com/cgi-bin/register.py

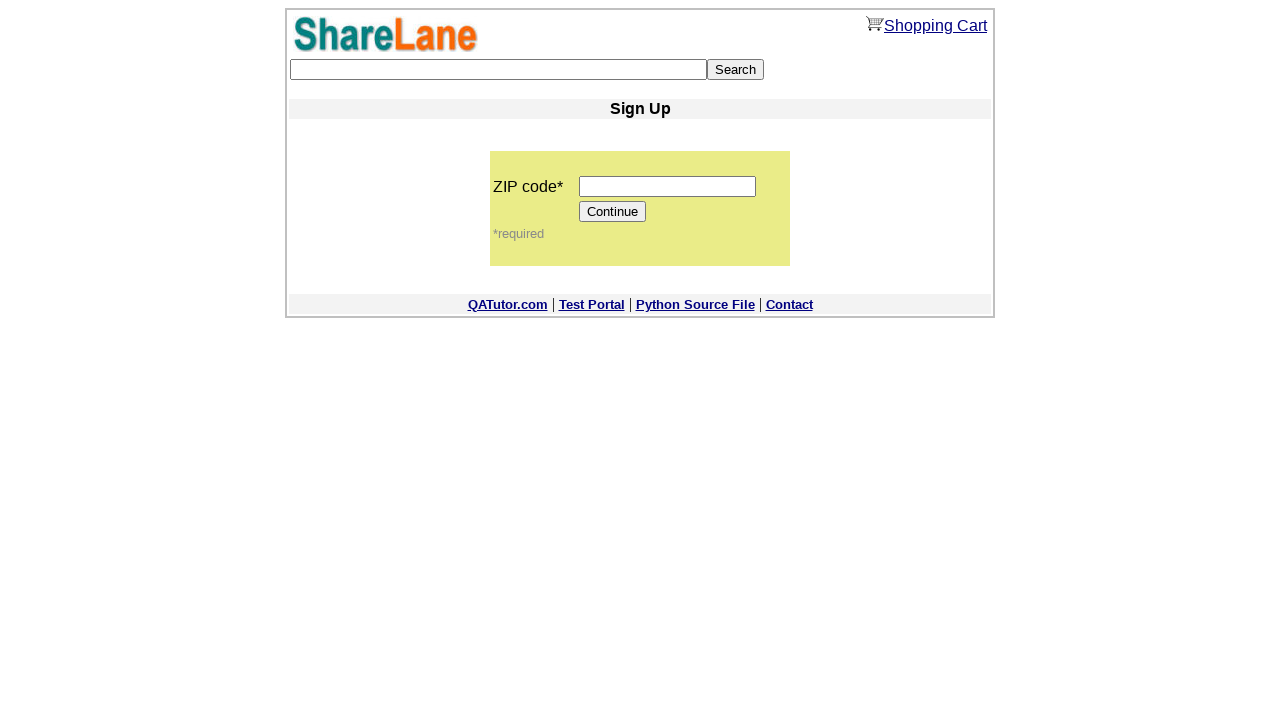

Filled zip code field with '12345' on input[name='zip_code']
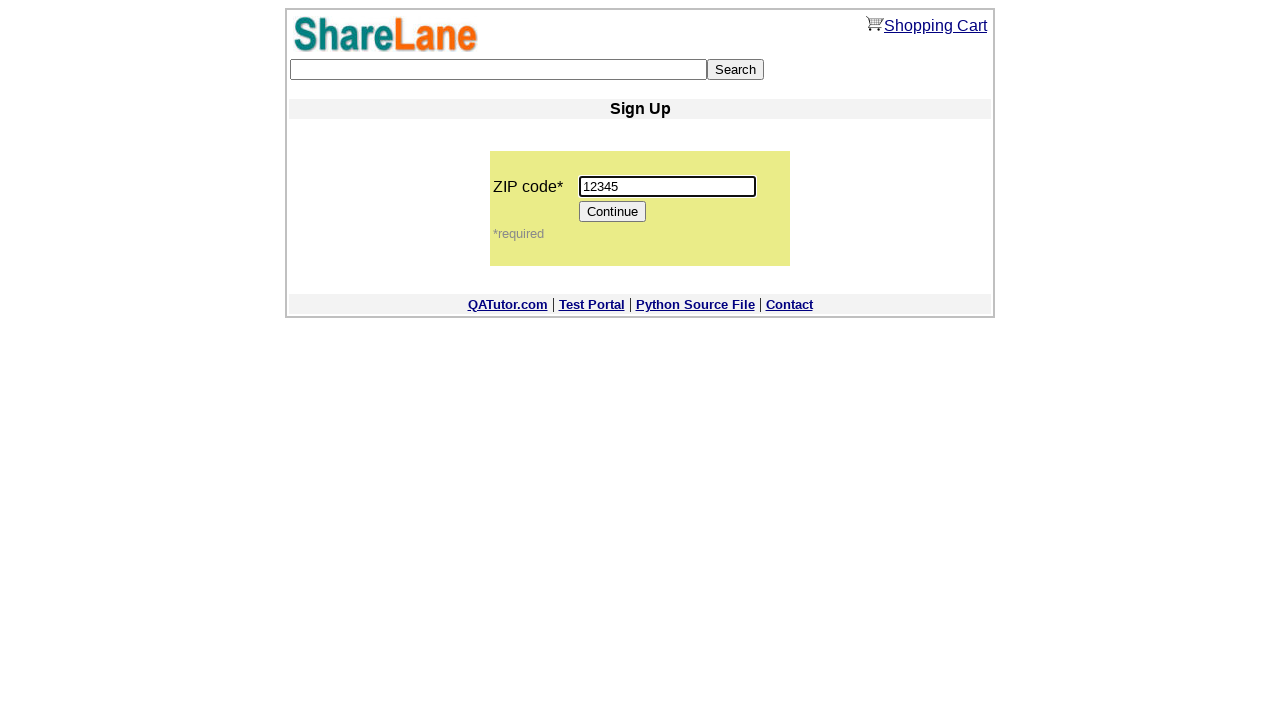

Clicked Continue button to proceed to registration form at (613, 212) on [value='Continue']
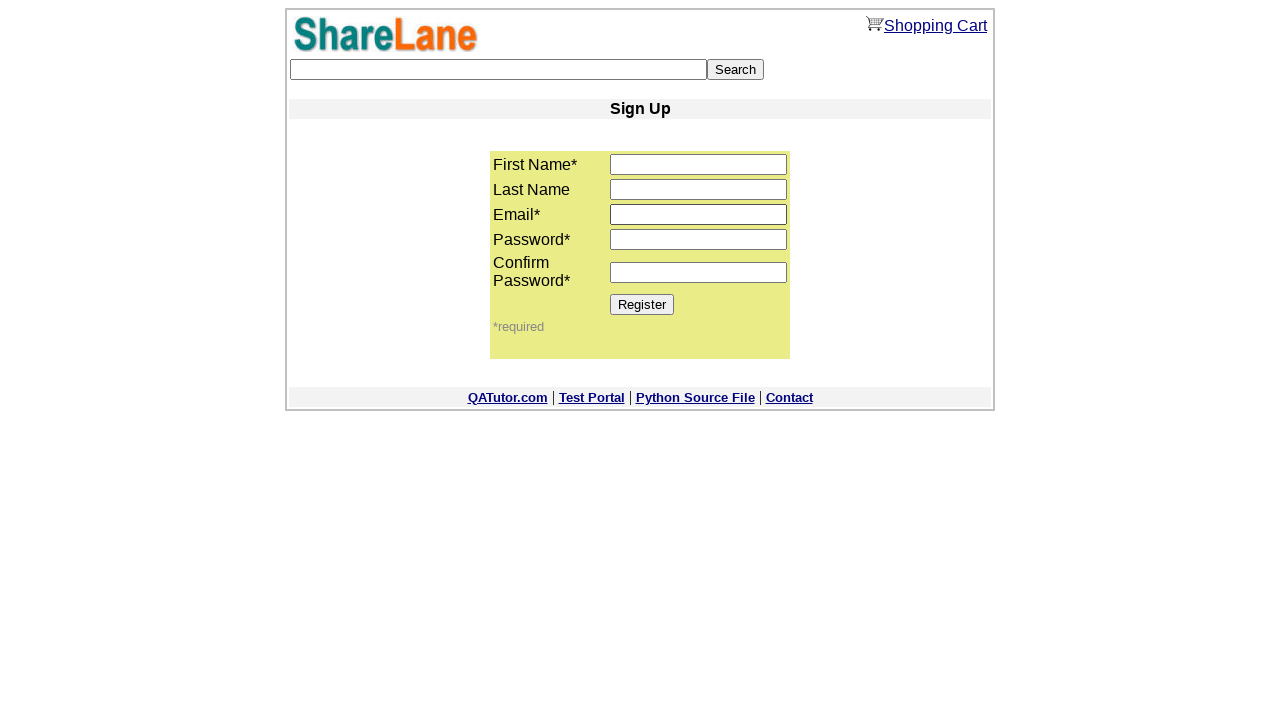

Registration form loaded with Register button visible
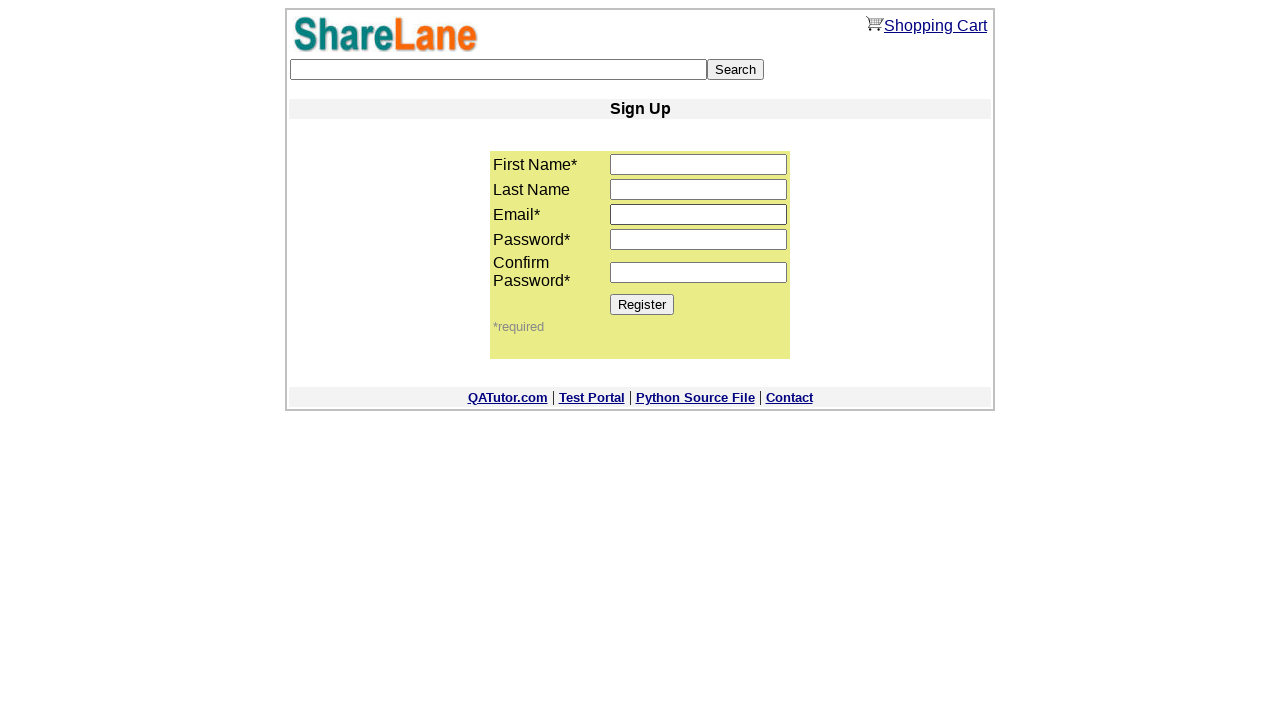

Filled first name field with 'Evgeny' on input[name='first_name']
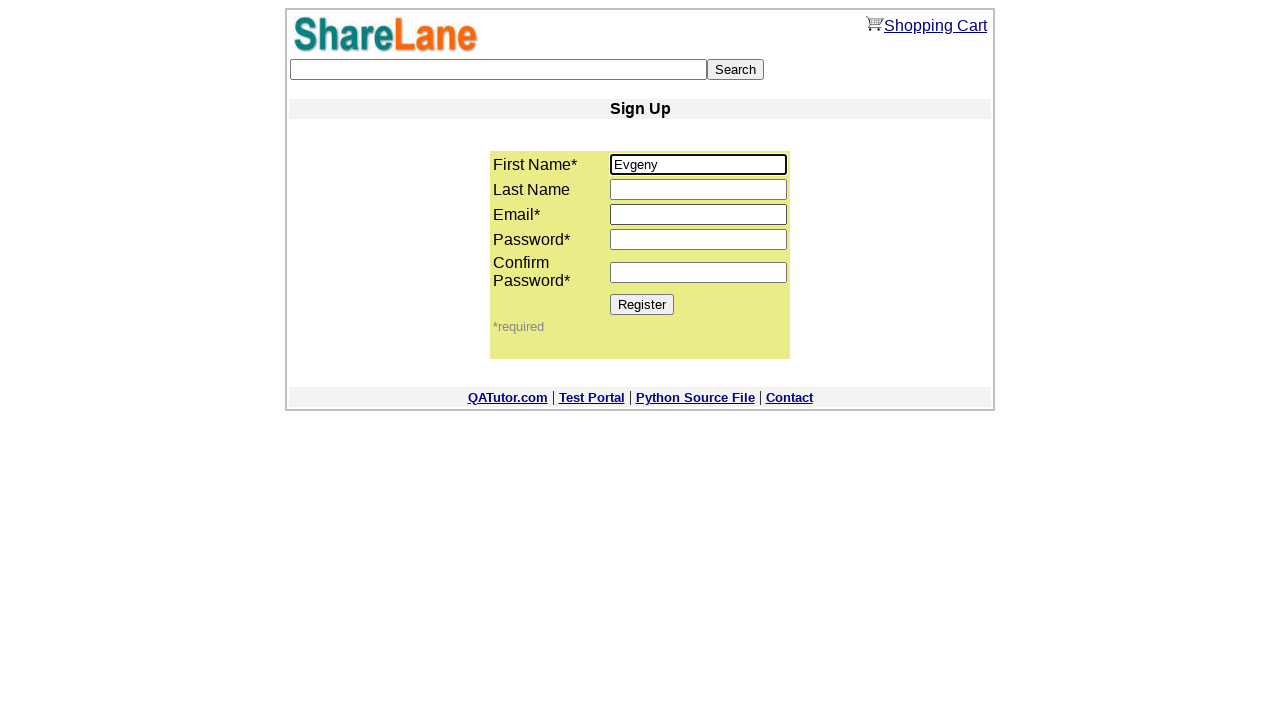

Filled last name field with 'Giga' on input[name='last_name']
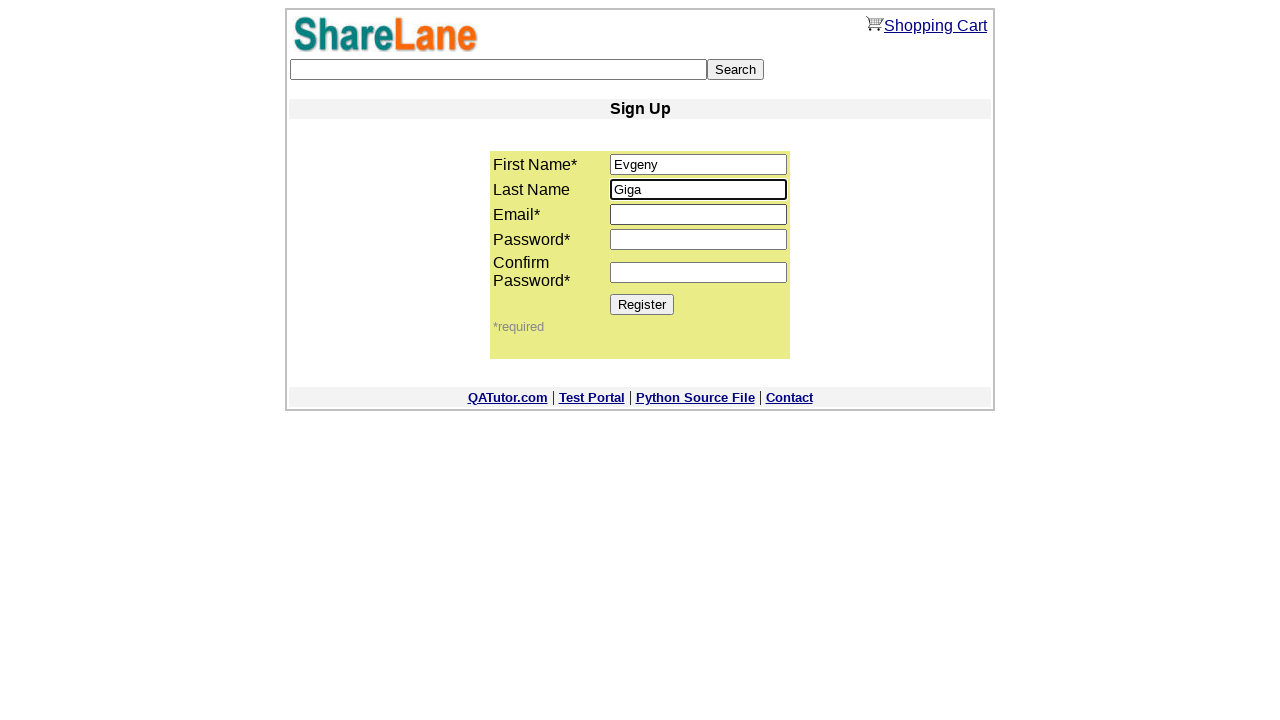

Filled email field with 'testuser@example.com' on input[name='email']
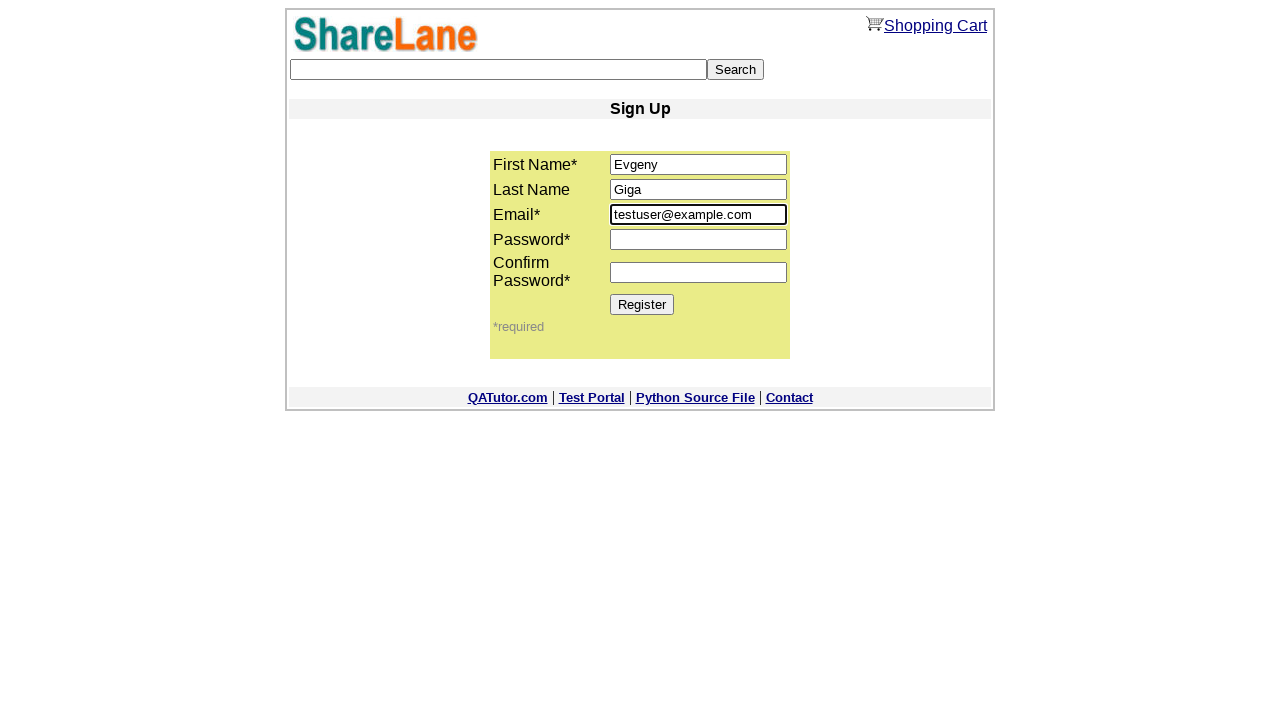

Filled password field with 'Test123456' on input[name='password1']
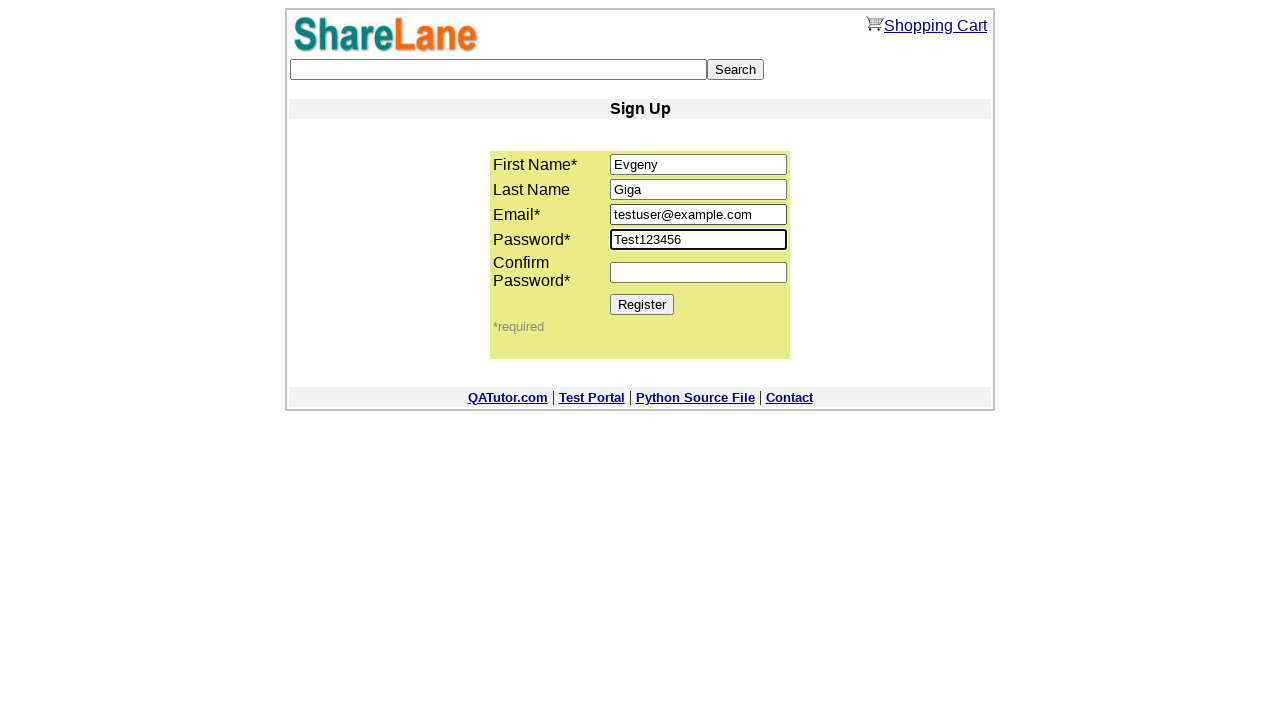

Filled password confirmation field with 'Test123456' on input[name='password2']
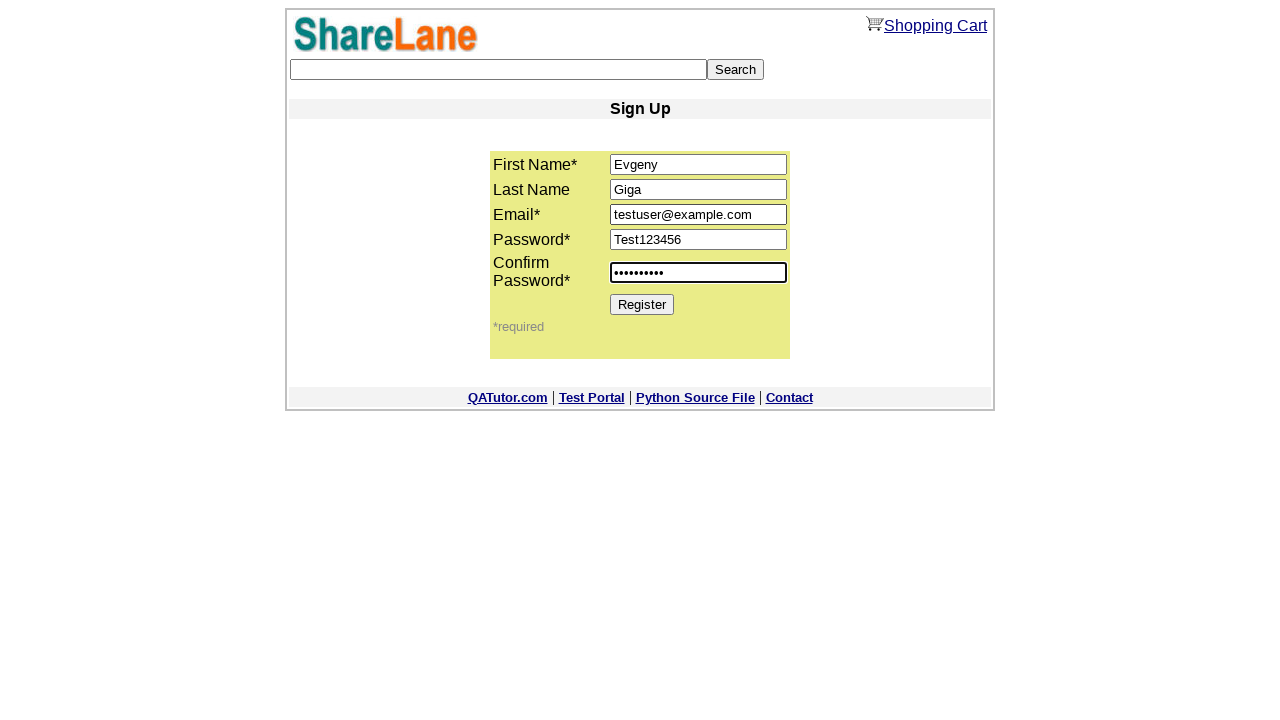

Clicked Register button to submit the signup form at (642, 304) on [value='Register']
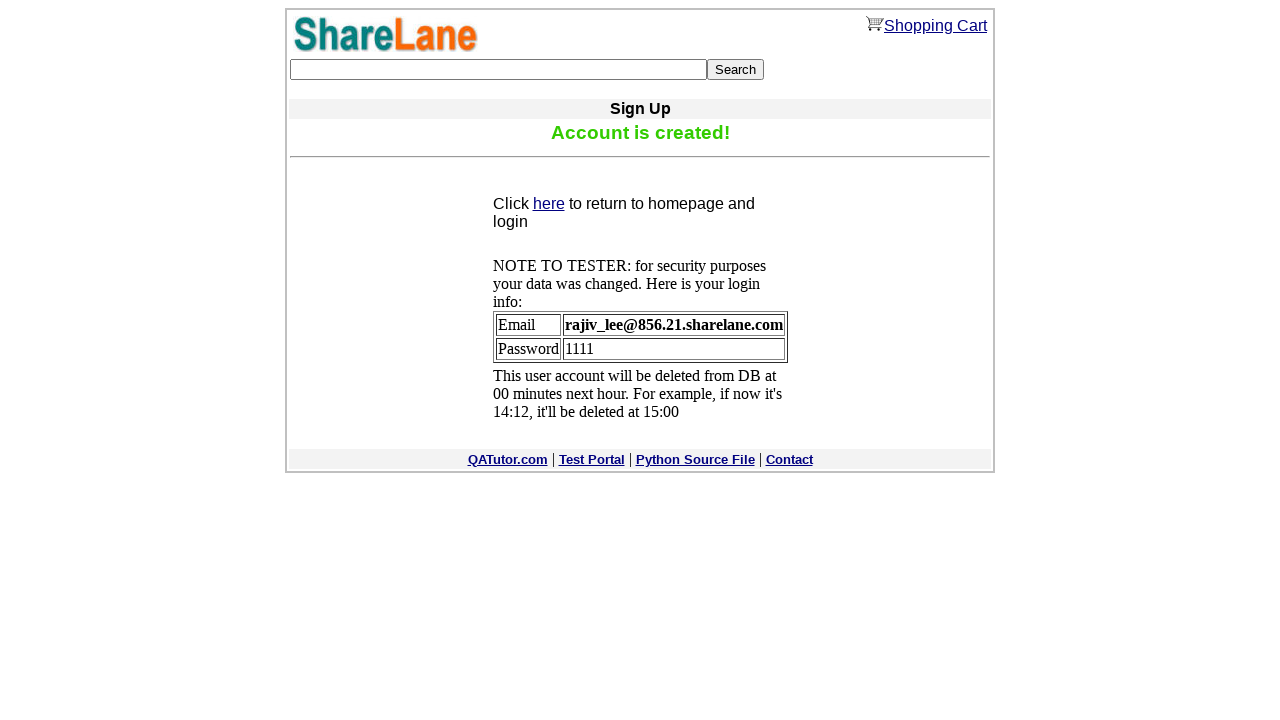

Registration confirmation message appeared successfully
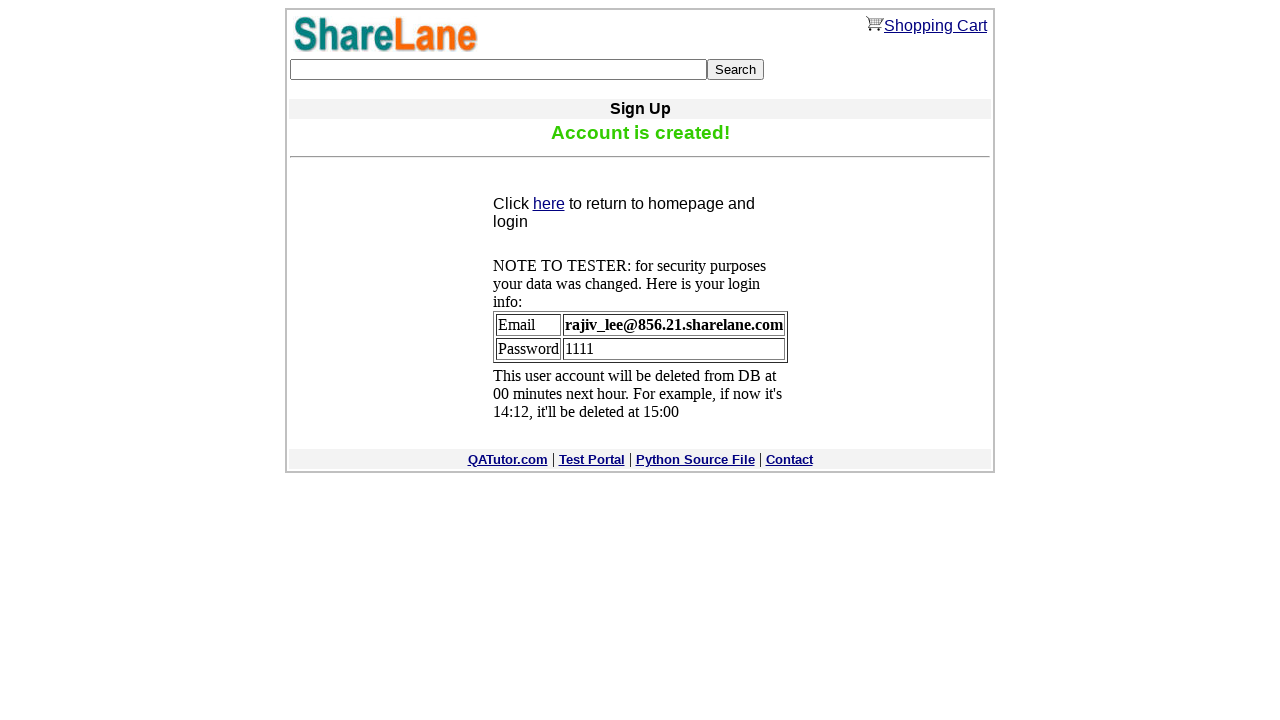

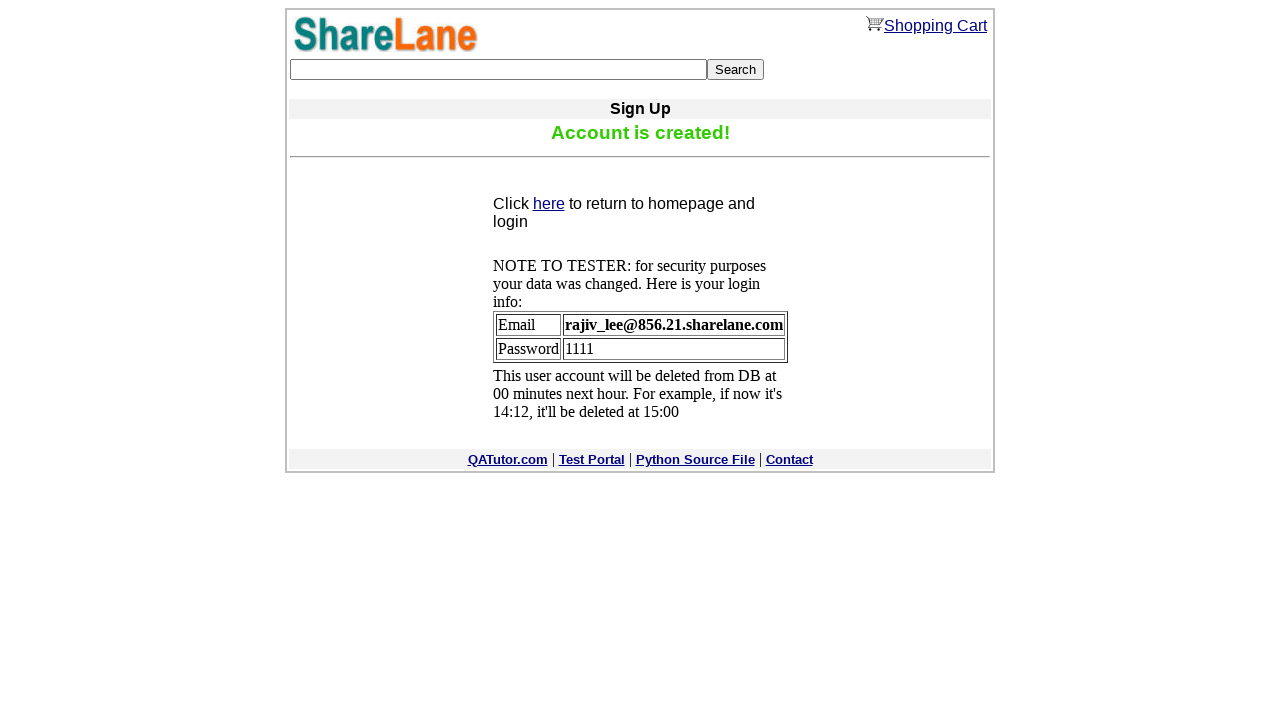